Tests navigation menu hover and clicking on best monthly jokes section

Starting URL: https://www.anekdot.ru/

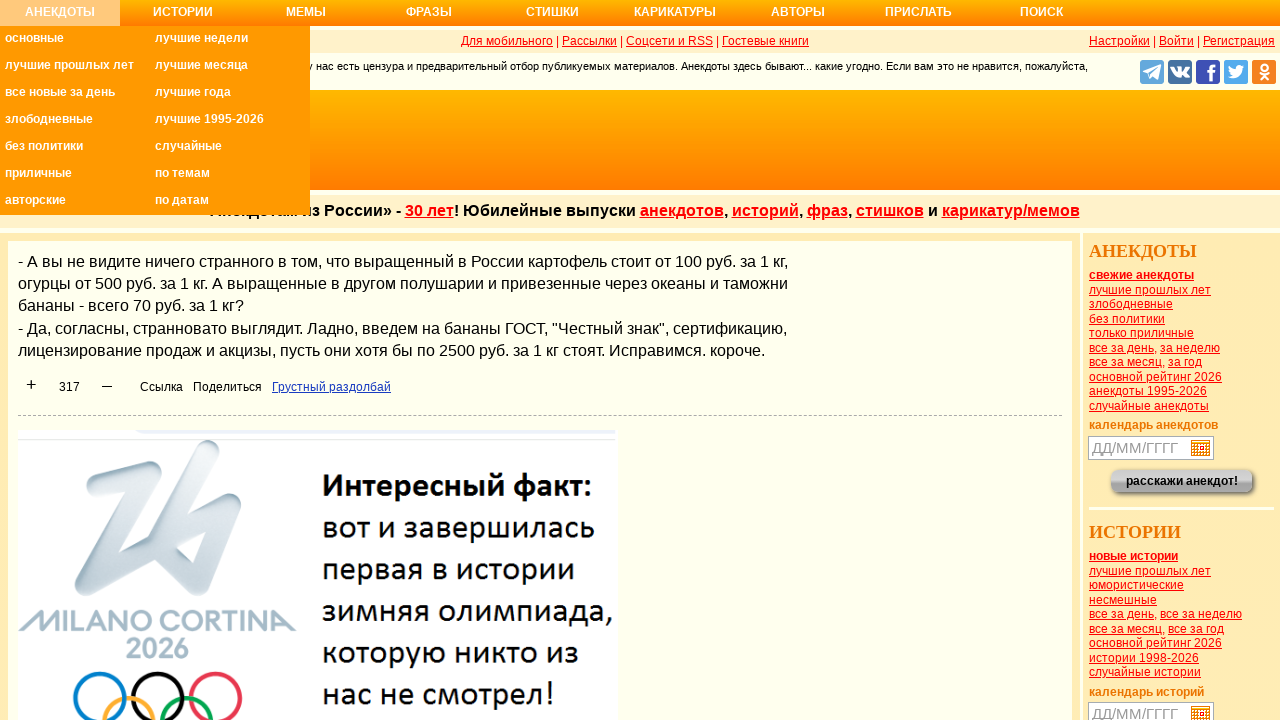

Hovered over Анекдоты (Jokes) menu item to reveal submenu at (60, 18) on xpath=//ul/li/a[text()='Анекдоты']
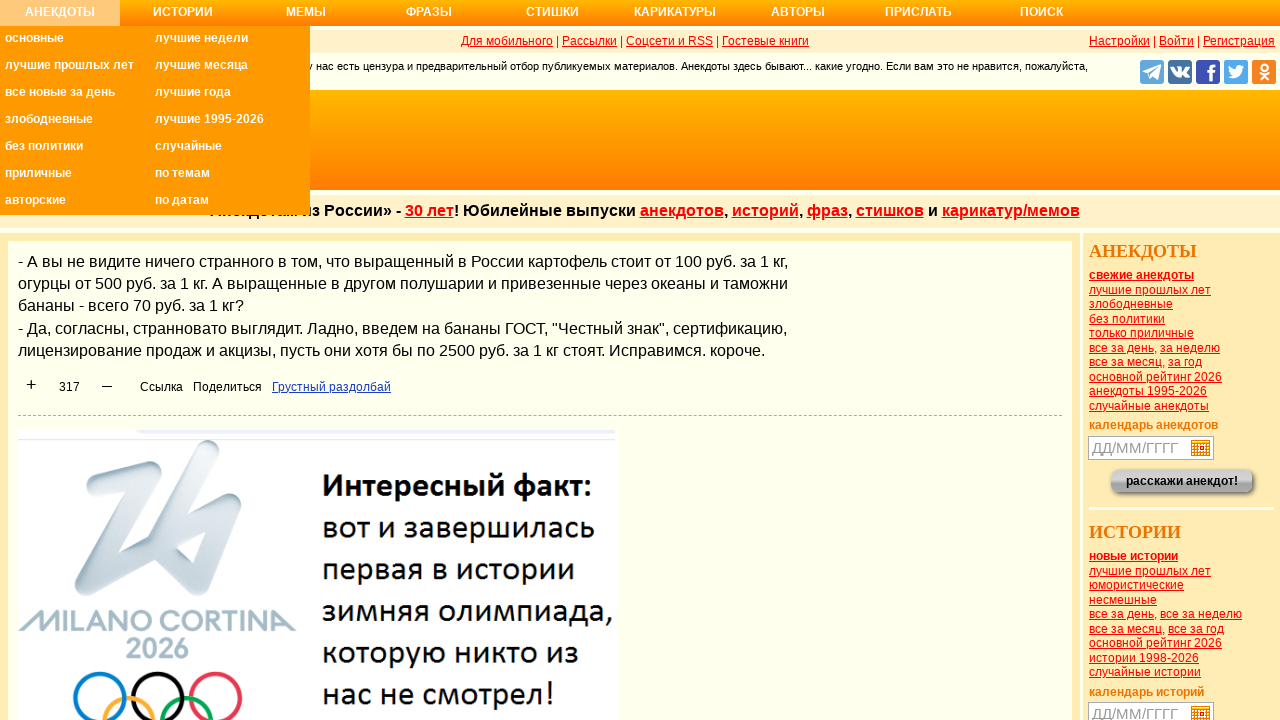

Clicked on 'Best monthly jokes' link in submenu at (230, 68) on xpath=//ul/li/a[@title='Самые смешные анекдоты за месяц']
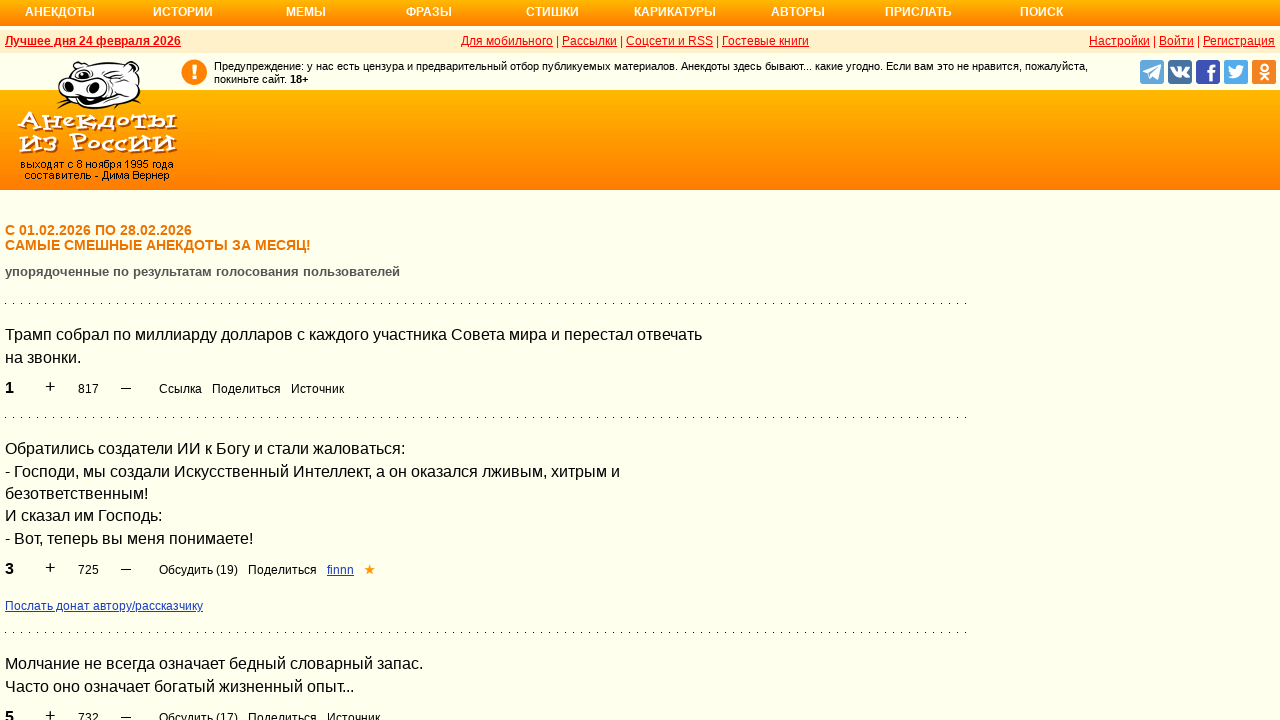

Best monthly jokes page loaded successfully
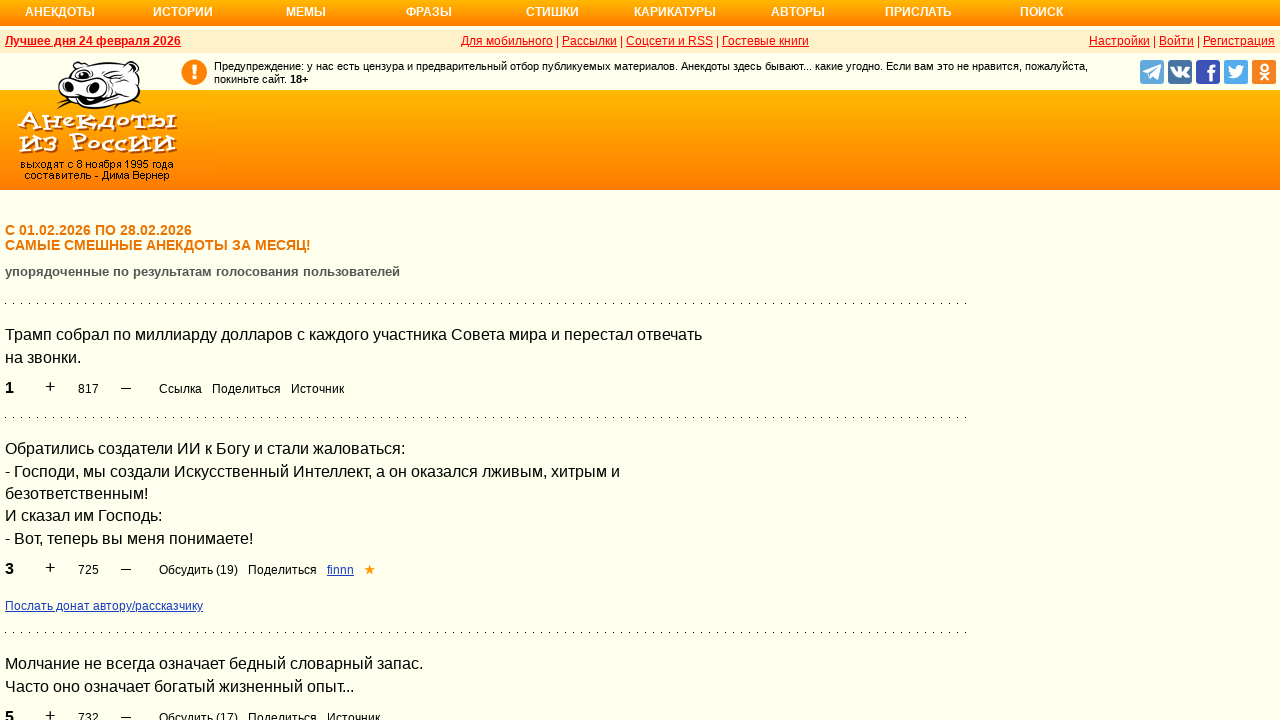

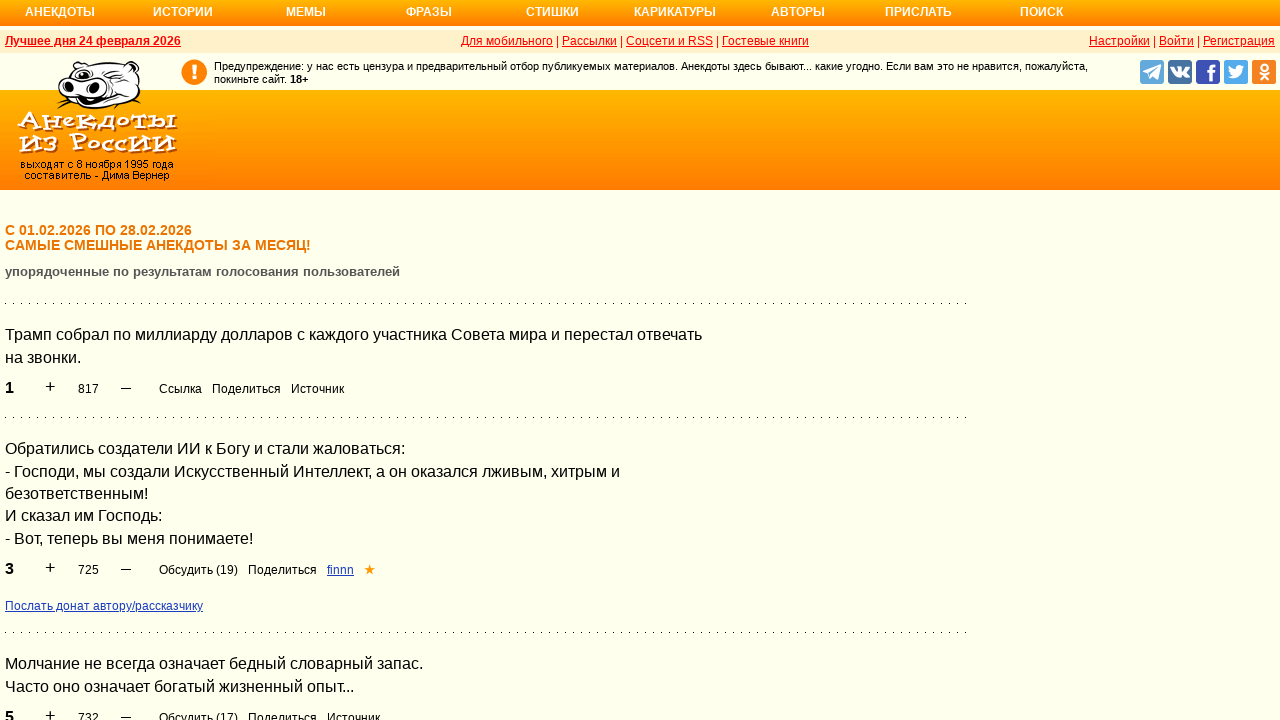